Tests editing a todo item by double-clicking, changing the text, and pressing Enter.

Starting URL: https://demo.playwright.dev/todomvc

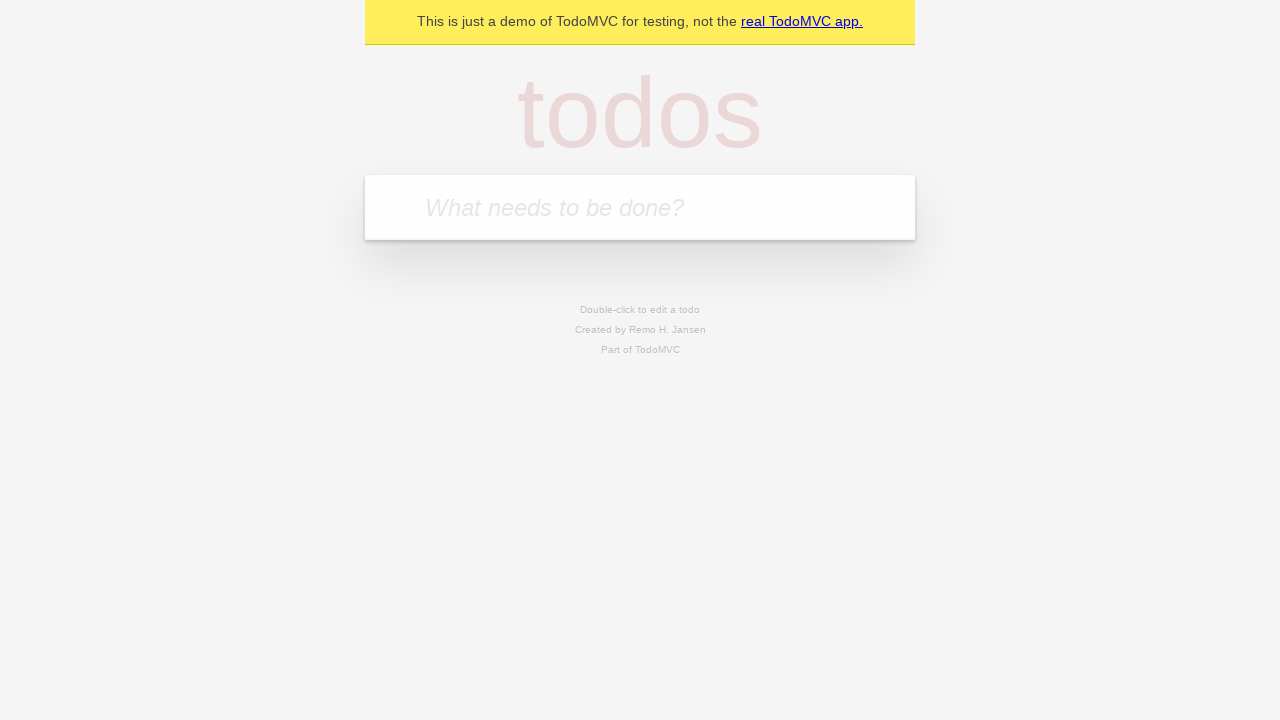

Filled first todo input with 'buy some cheese' on internal:attr=[placeholder="What needs to be done?"i]
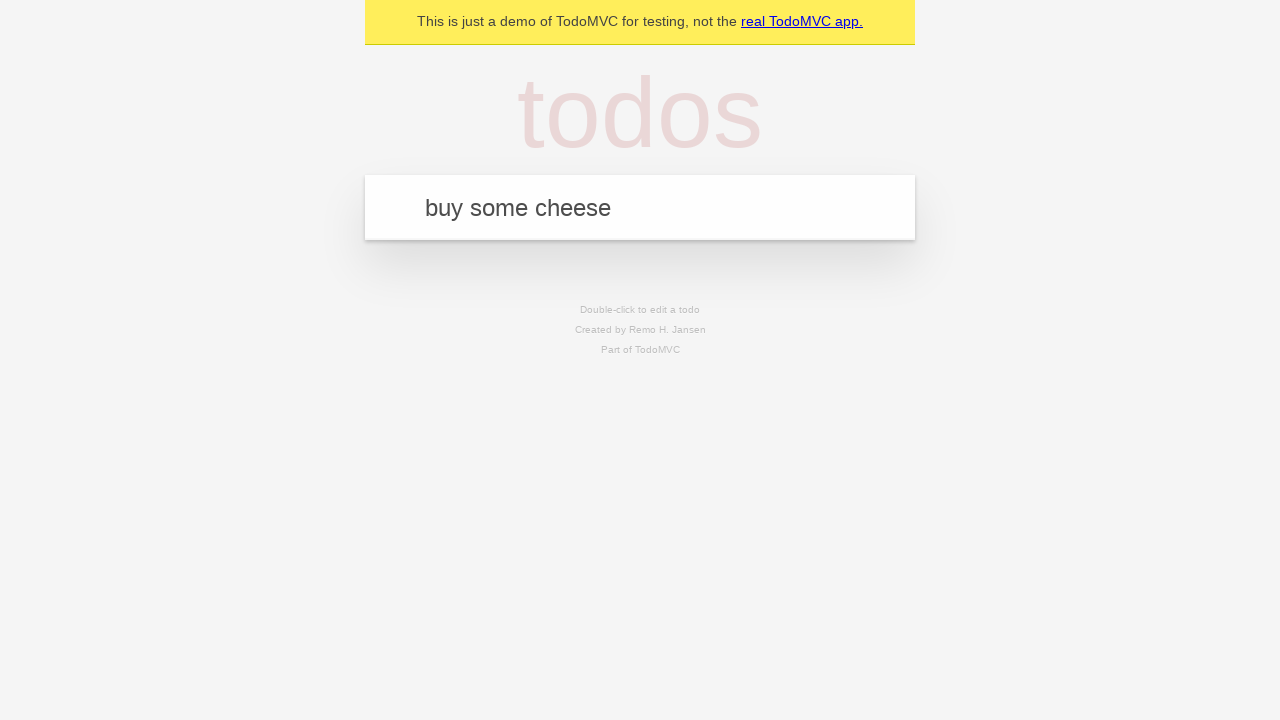

Pressed Enter to create first todo on internal:attr=[placeholder="What needs to be done?"i]
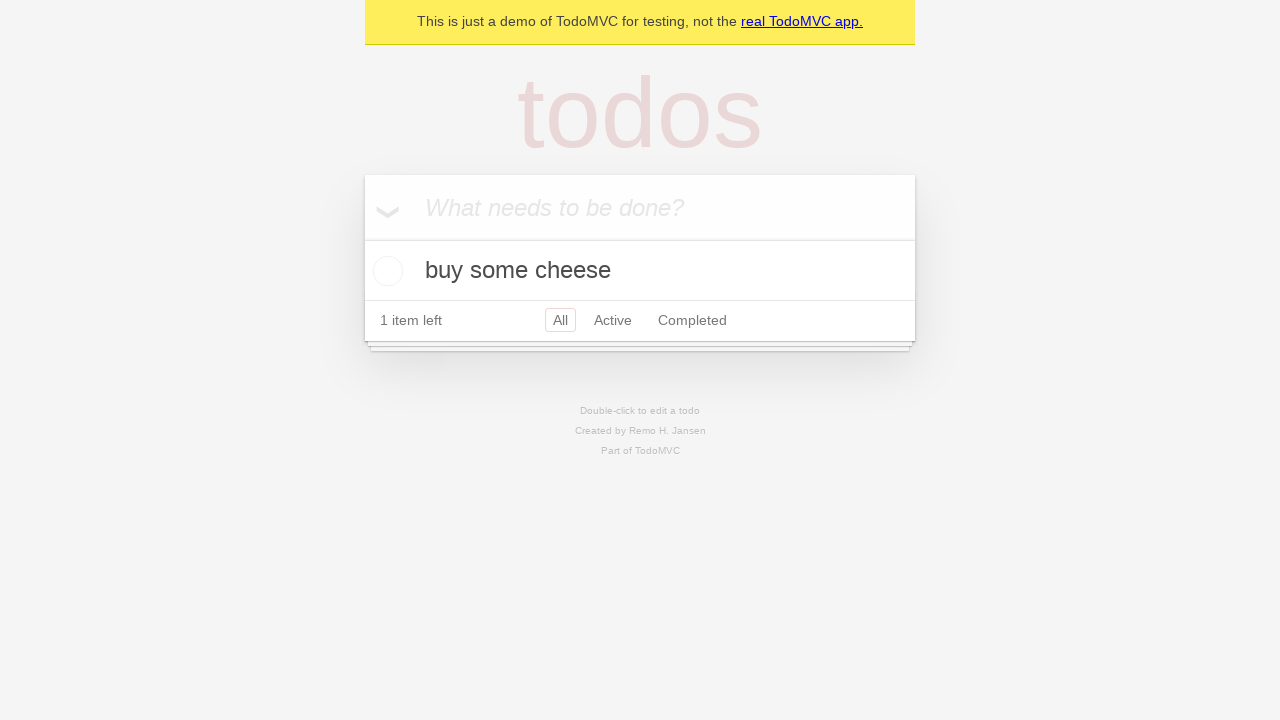

Filled second todo input with 'feed the cat' on internal:attr=[placeholder="What needs to be done?"i]
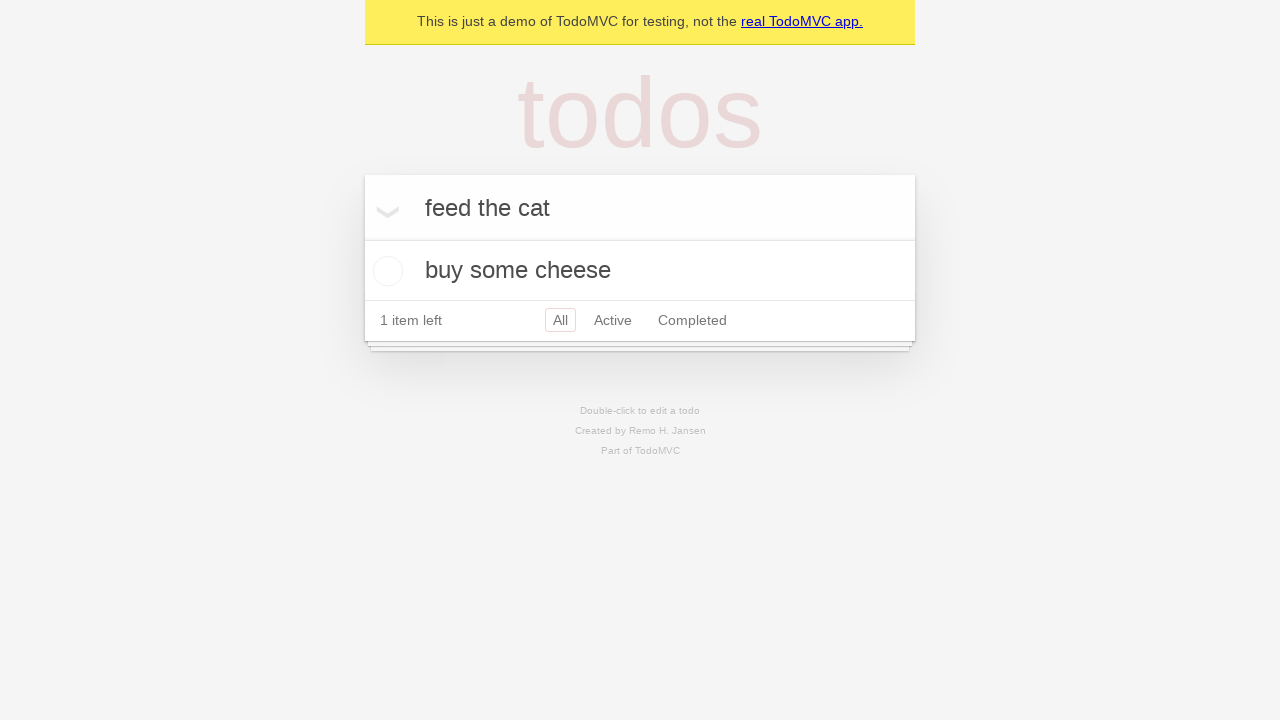

Pressed Enter to create second todo on internal:attr=[placeholder="What needs to be done?"i]
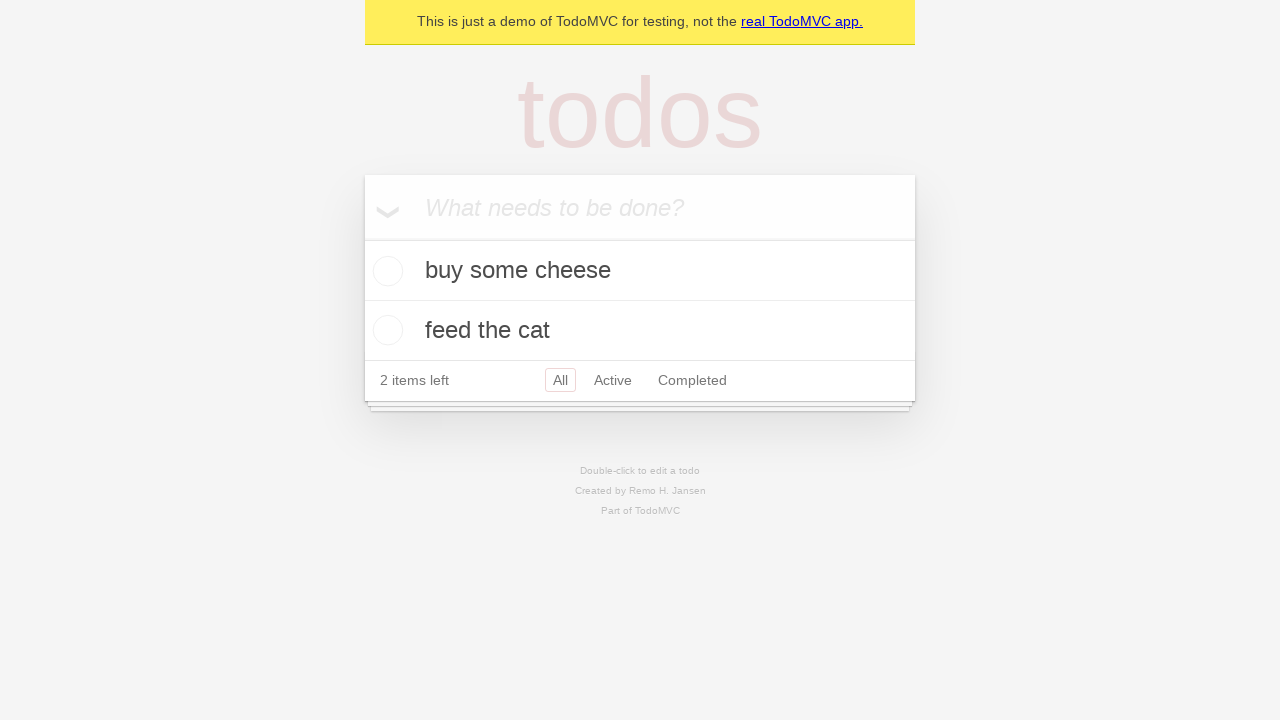

Filled third todo input with 'book a doctors appointment' on internal:attr=[placeholder="What needs to be done?"i]
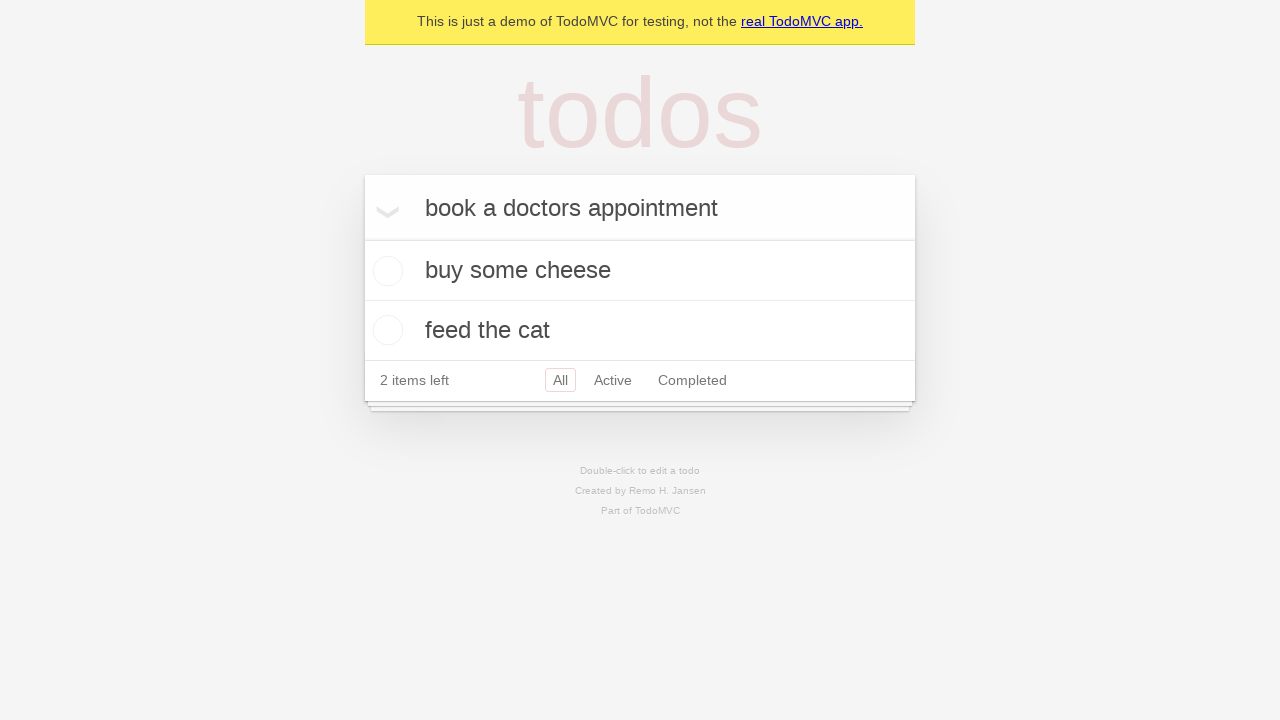

Pressed Enter to create third todo on internal:attr=[placeholder="What needs to be done?"i]
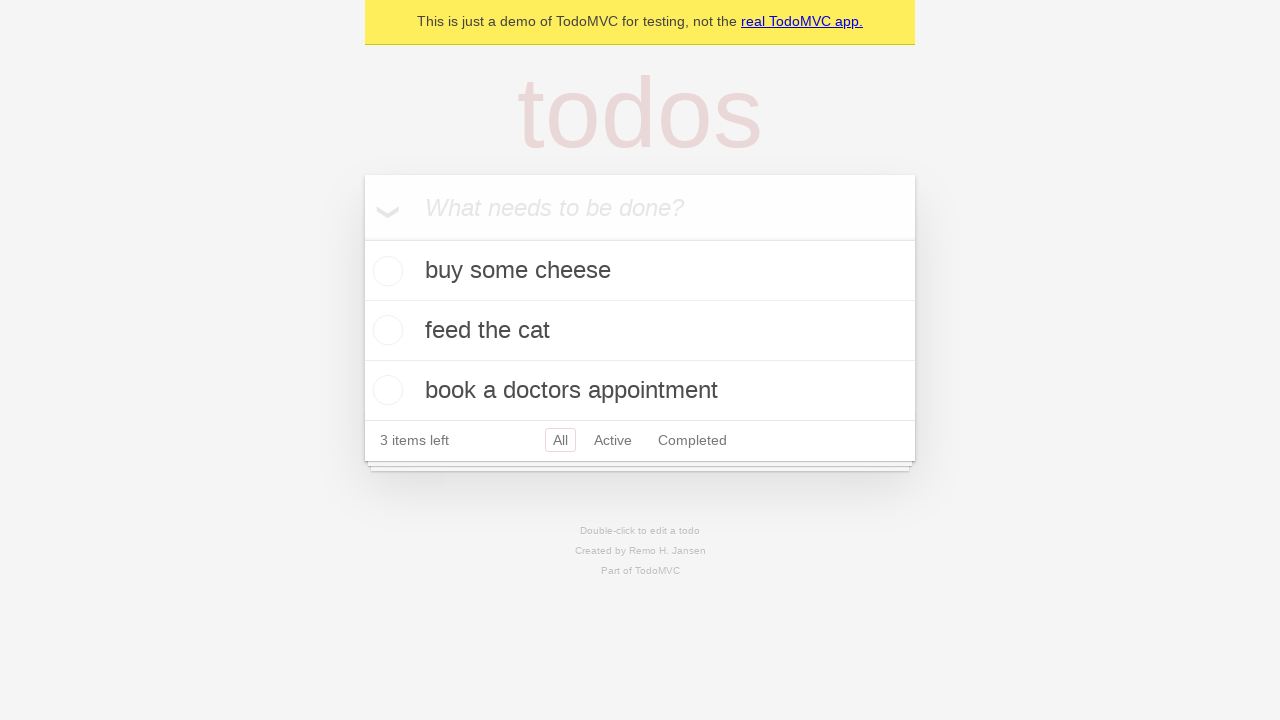

Double-clicked second todo to enter edit mode at (640, 331) on internal:testid=[data-testid="todo-item"s] >> nth=1
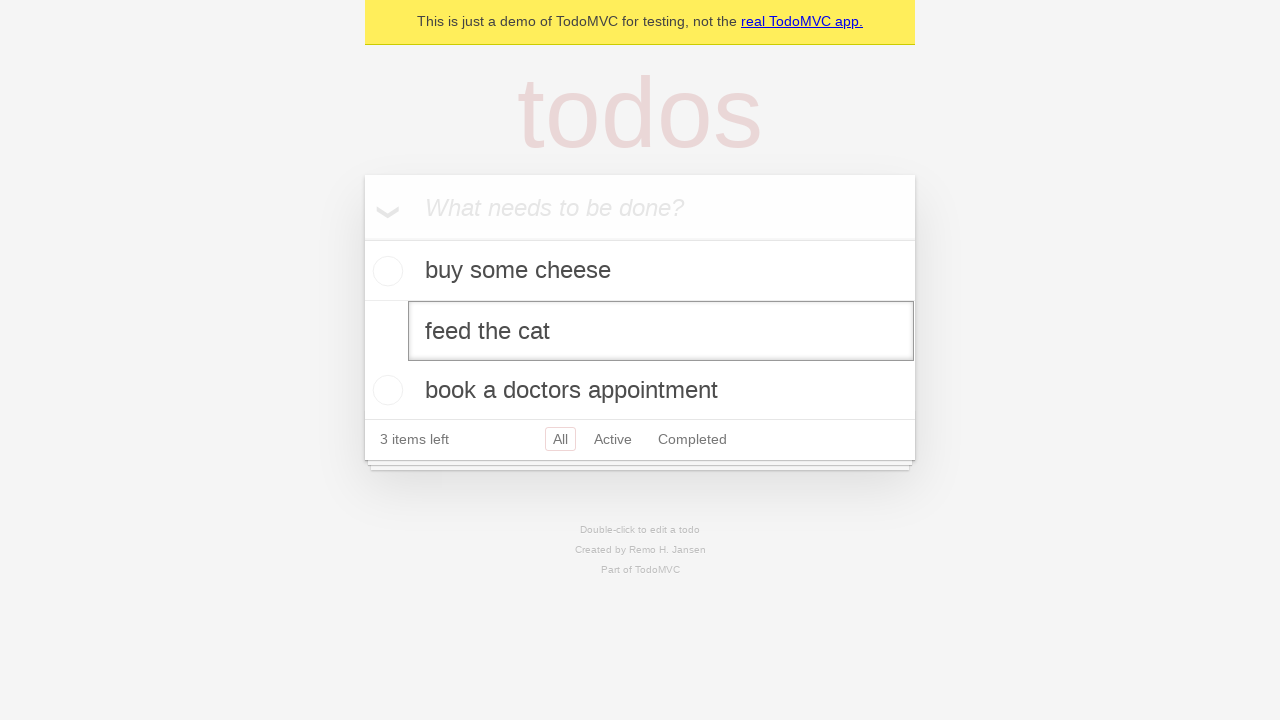

Filled edit input with 'buy some sausages' on internal:testid=[data-testid="todo-item"s] >> nth=1 >> internal:role=textbox[nam
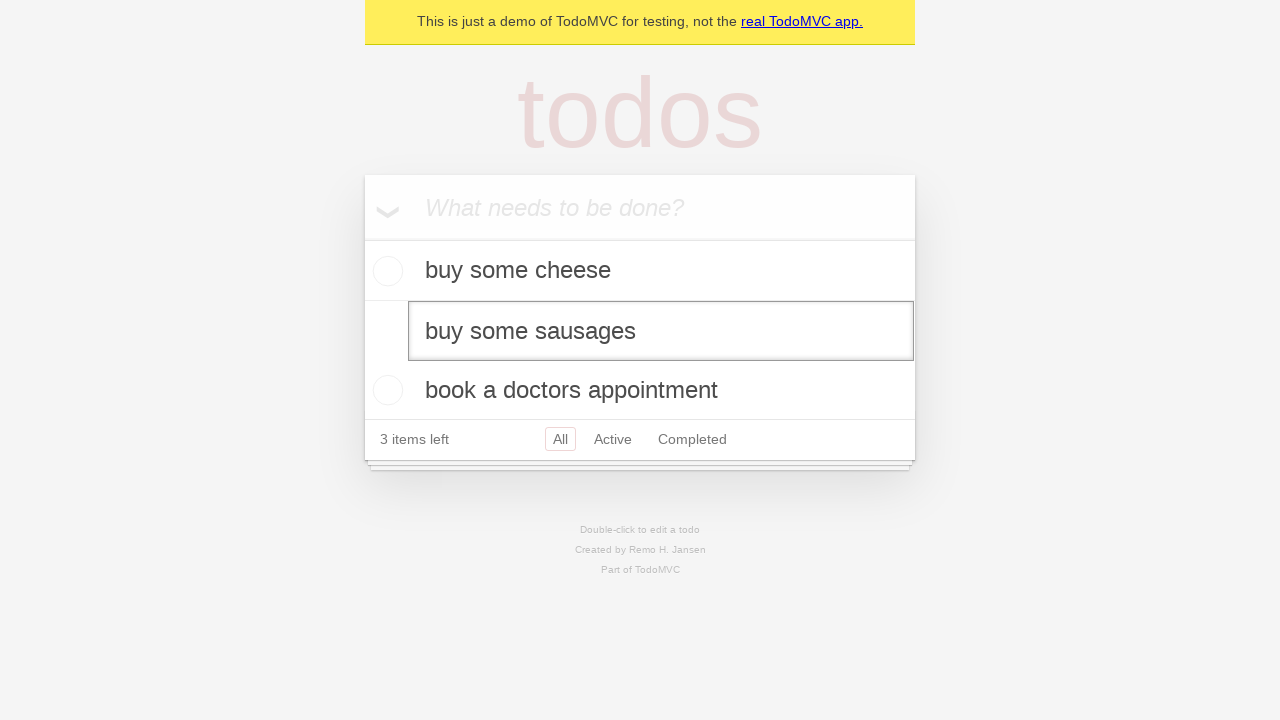

Pressed Enter to save edited todo item on internal:testid=[data-testid="todo-item"s] >> nth=1 >> internal:role=textbox[nam
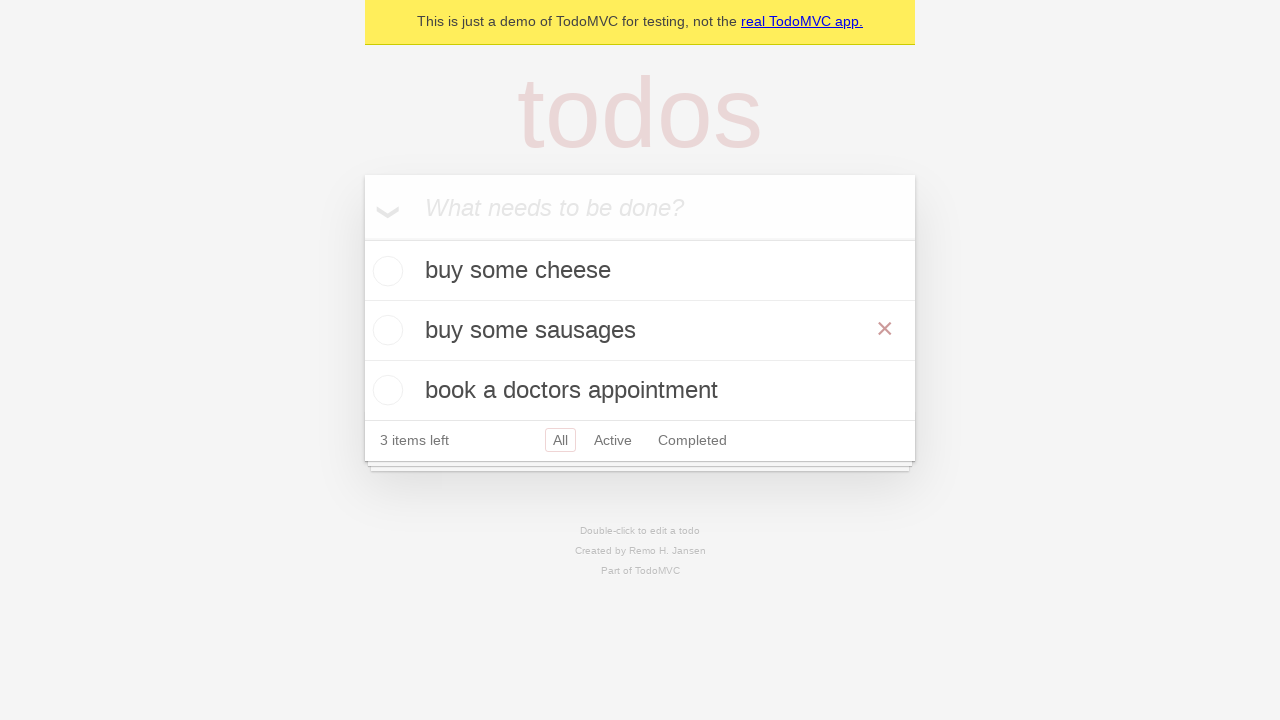

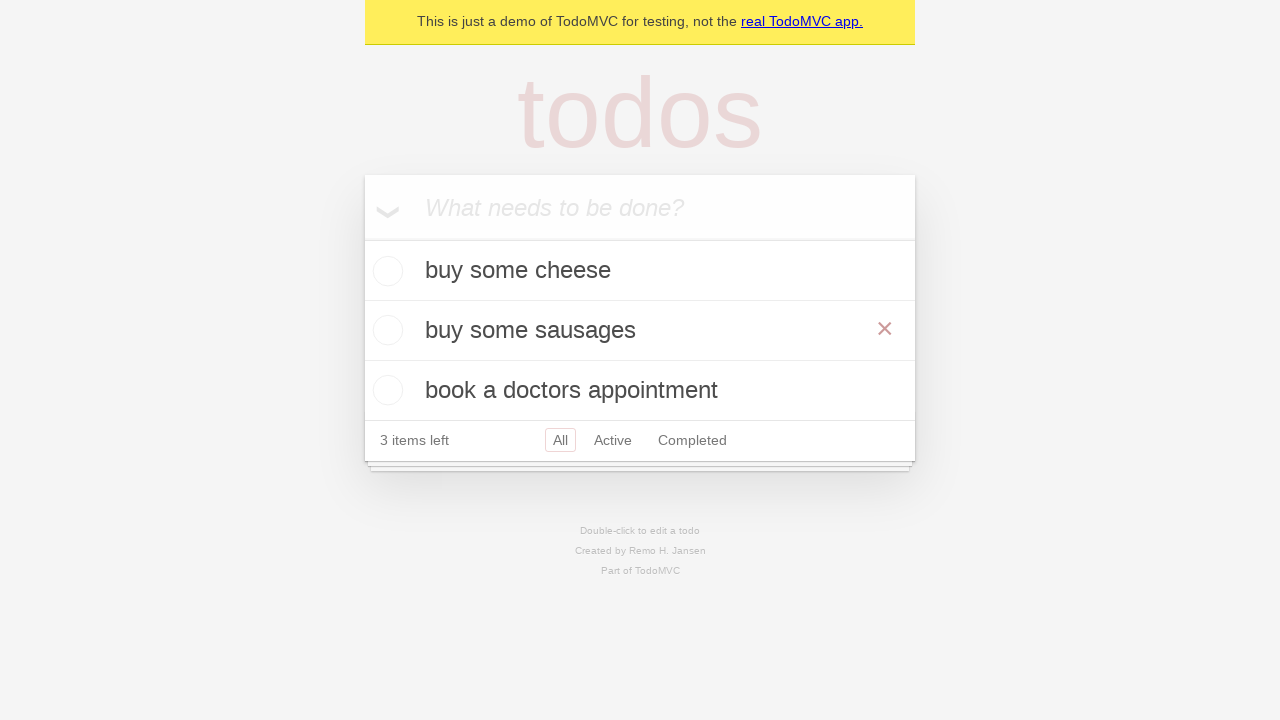